Tests an e-commerce shopping flow by adding specific vegetables (Cucumber, Brocolli, Beetroot) to the cart, proceeding to checkout, and applying a promo code to verify the discount functionality.

Starting URL: https://rahulshettyacademy.com/seleniumPractise/

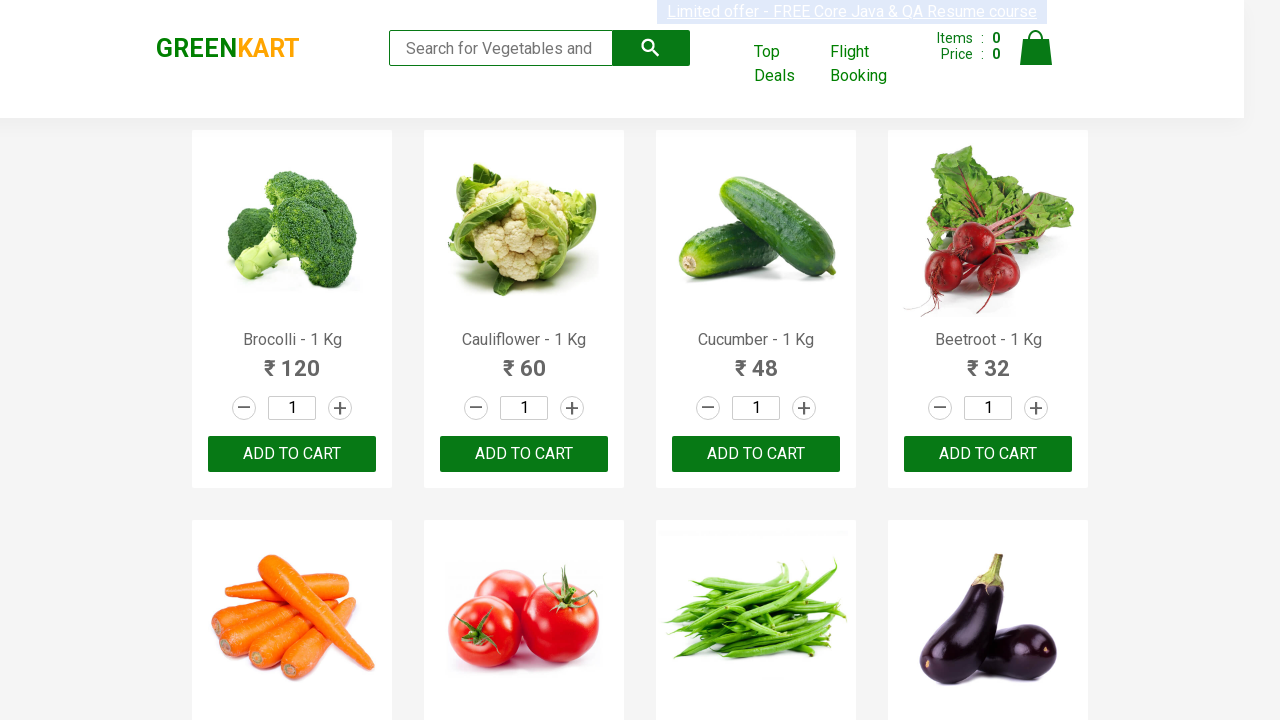

Waited for product names to load
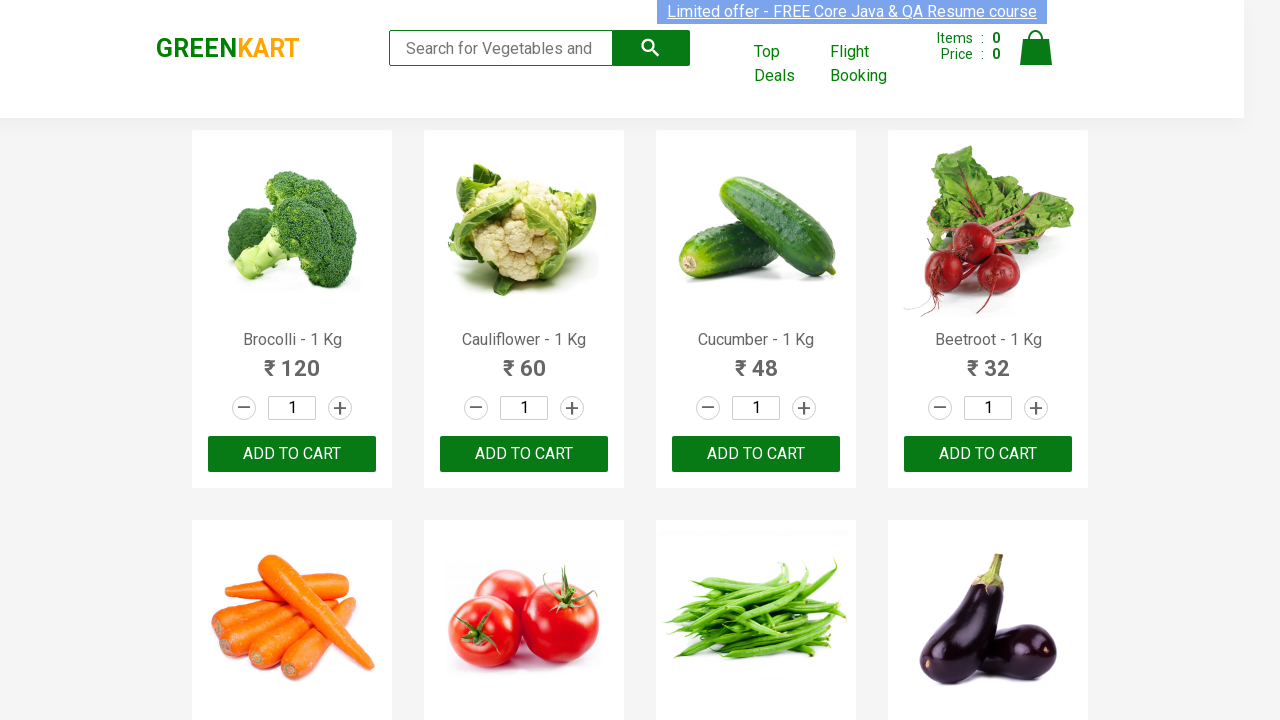

Retrieved all product elements from the page
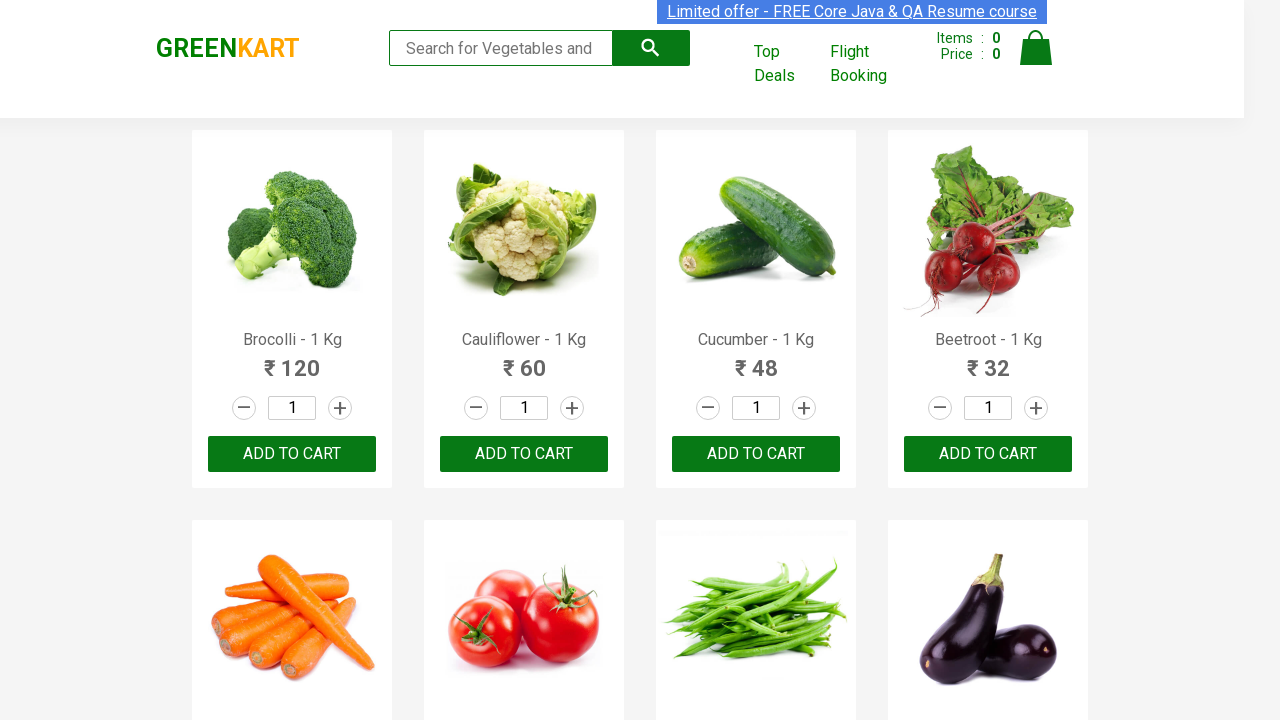

Added Brocolli to cart at (292, 454) on xpath=//div[@class='product-action']/button >> nth=0
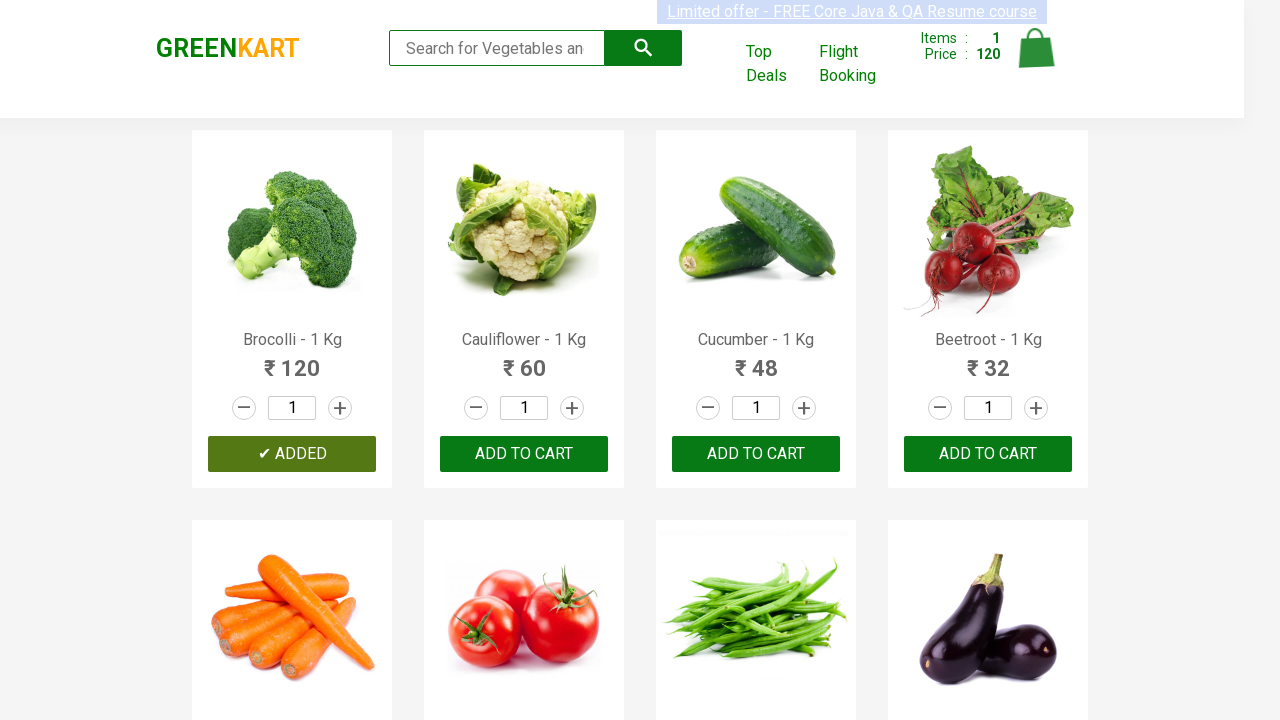

Added Cucumber to cart at (756, 454) on xpath=//div[@class='product-action']/button >> nth=2
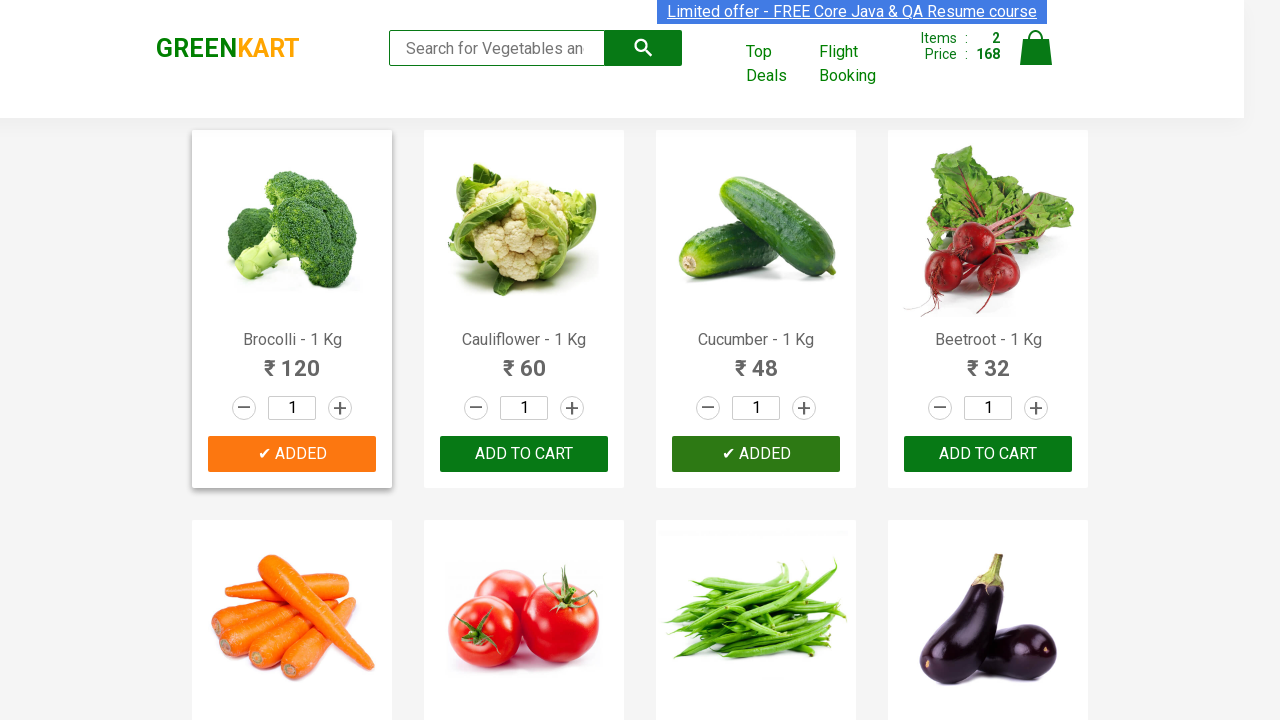

Added Beetroot to cart at (988, 454) on xpath=//div[@class='product-action']/button >> nth=3
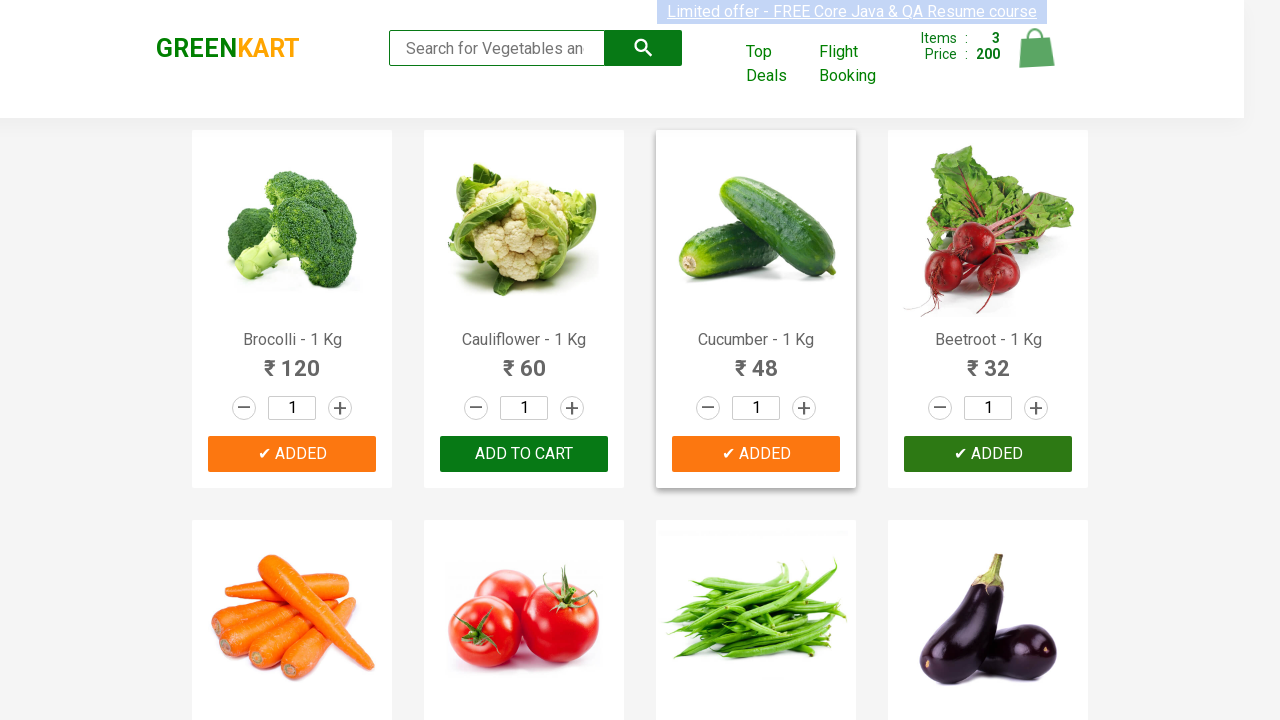

Clicked on cart icon to view cart at (1036, 48) on img[alt='Cart']
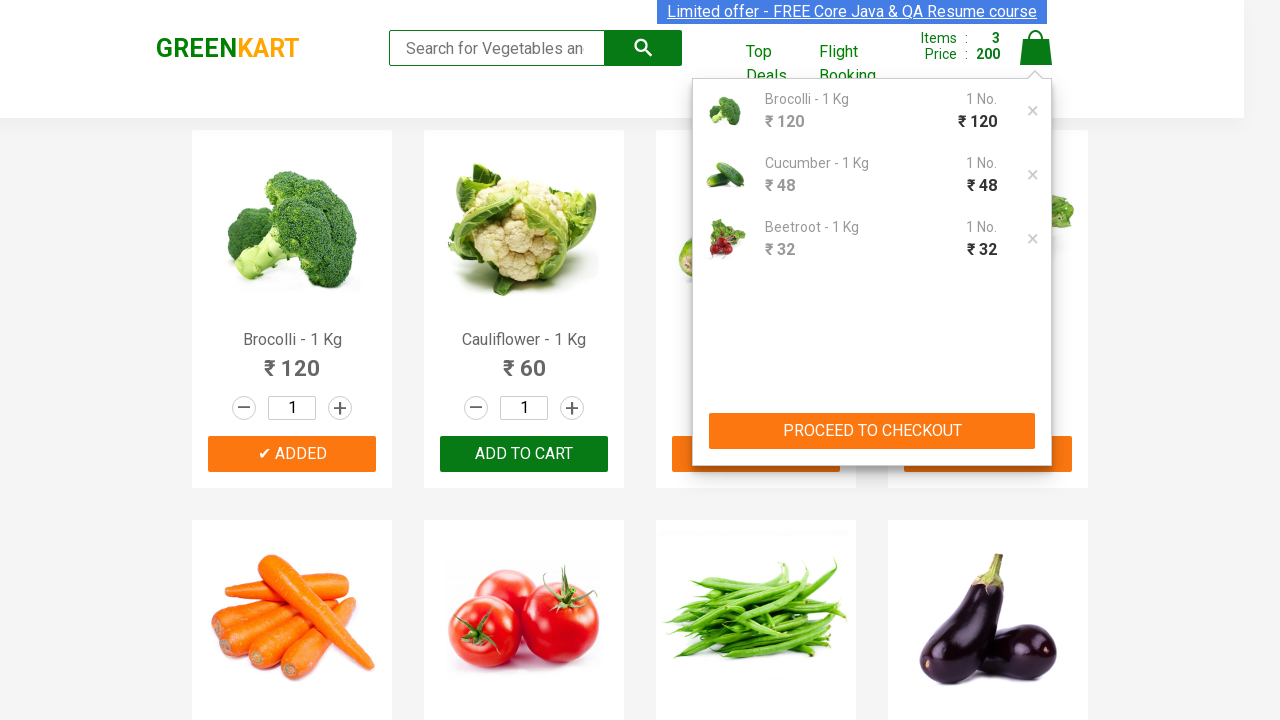

Clicked proceed to checkout button at (872, 431) on xpath=//button[contains(text(),'PROCEED TO CHECKOUT')]
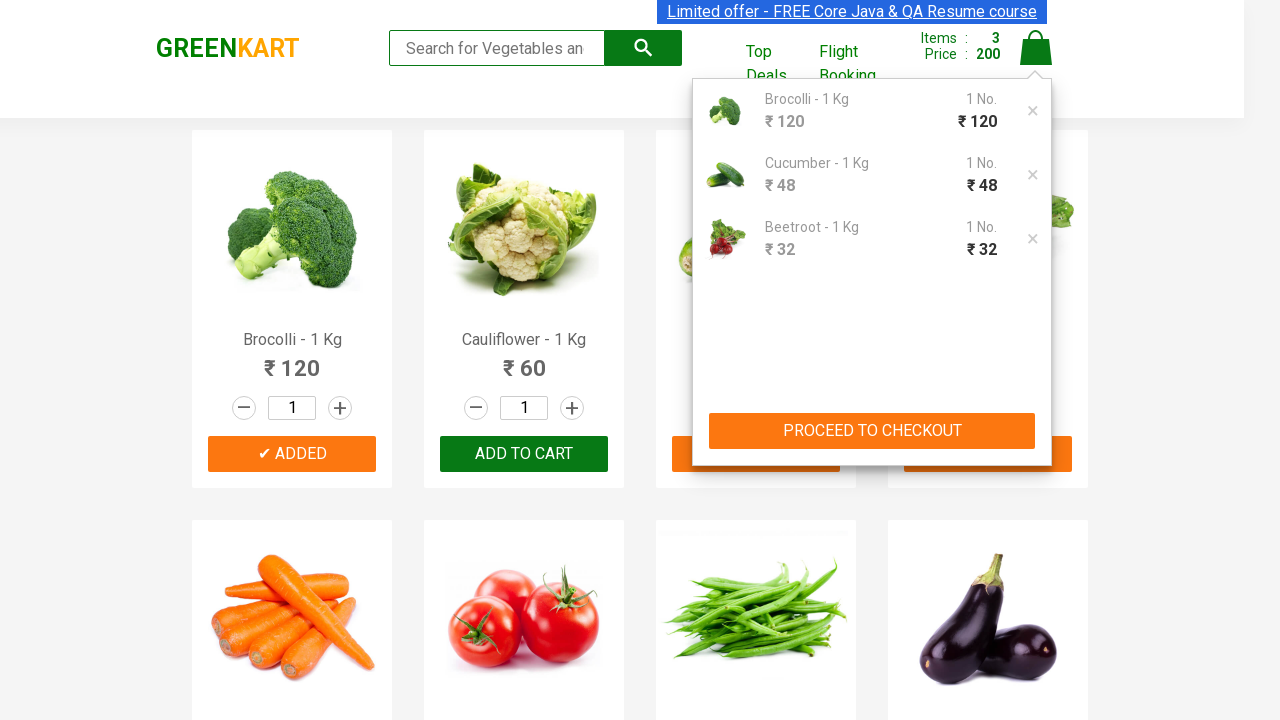

Promo code input field appeared
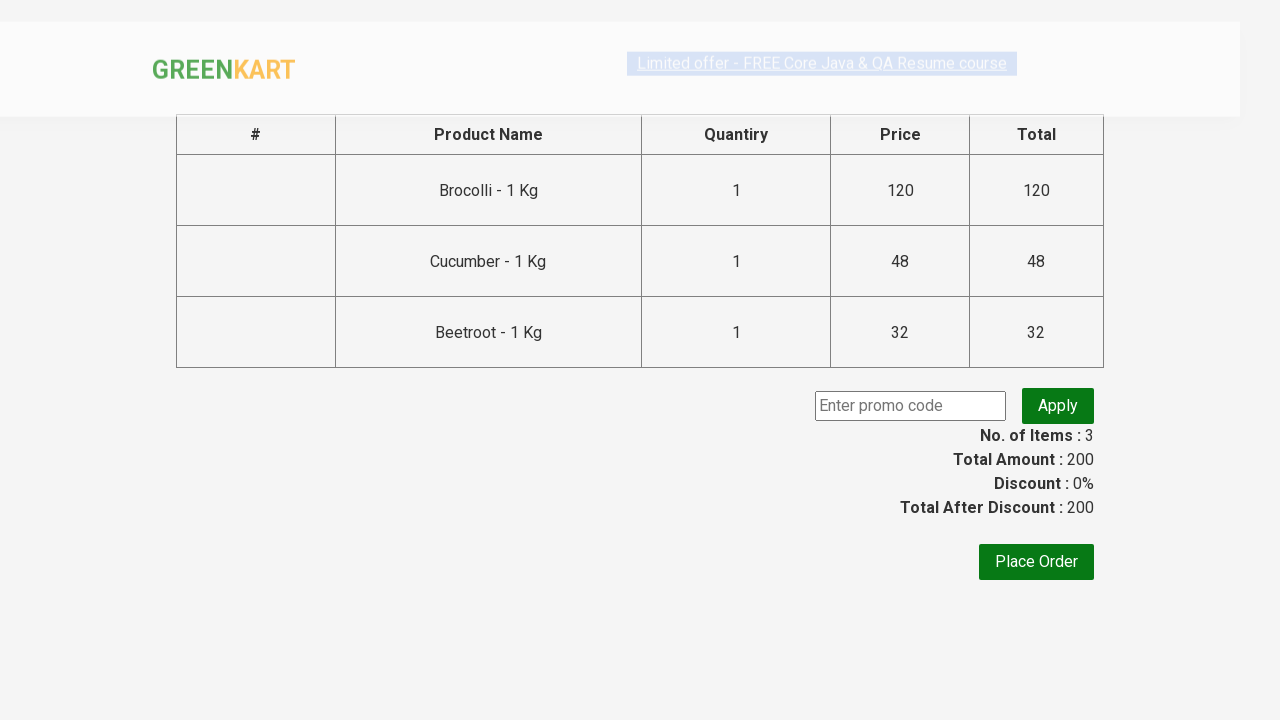

Entered promo code 'rahulshettyacademy' on input.promoCode
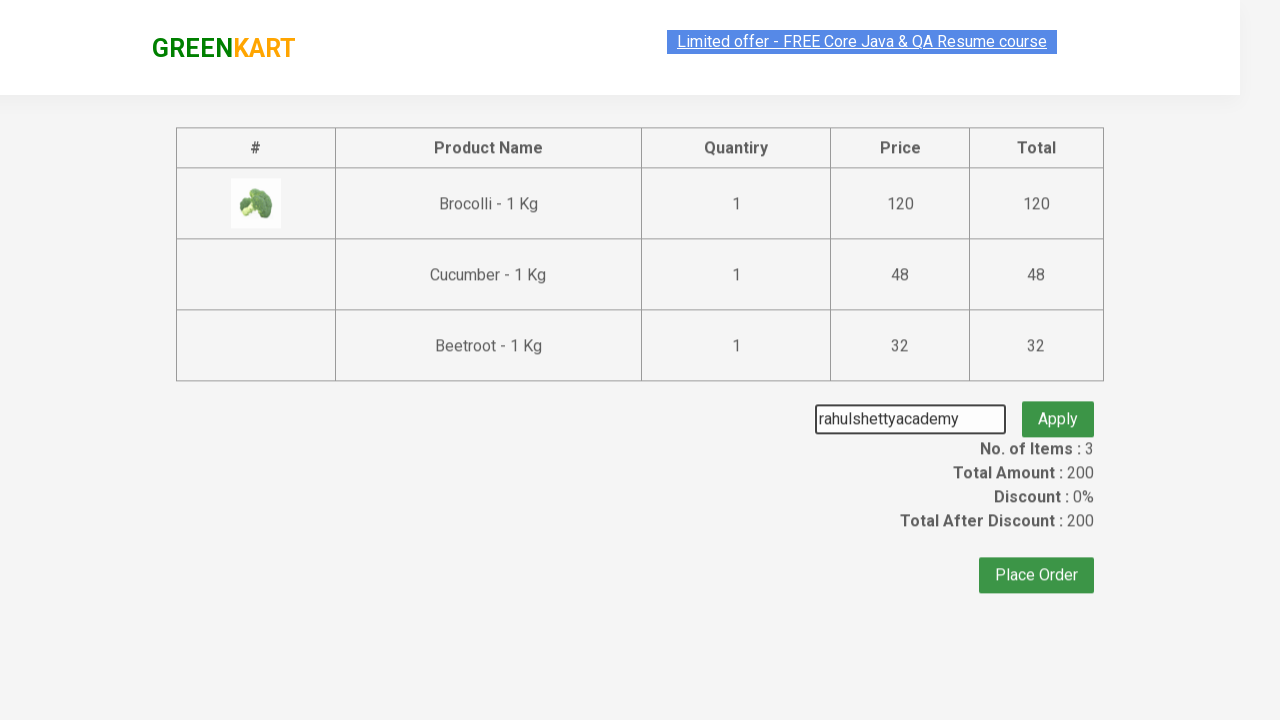

Clicked apply promo button at (1058, 406) on button.promoBtn
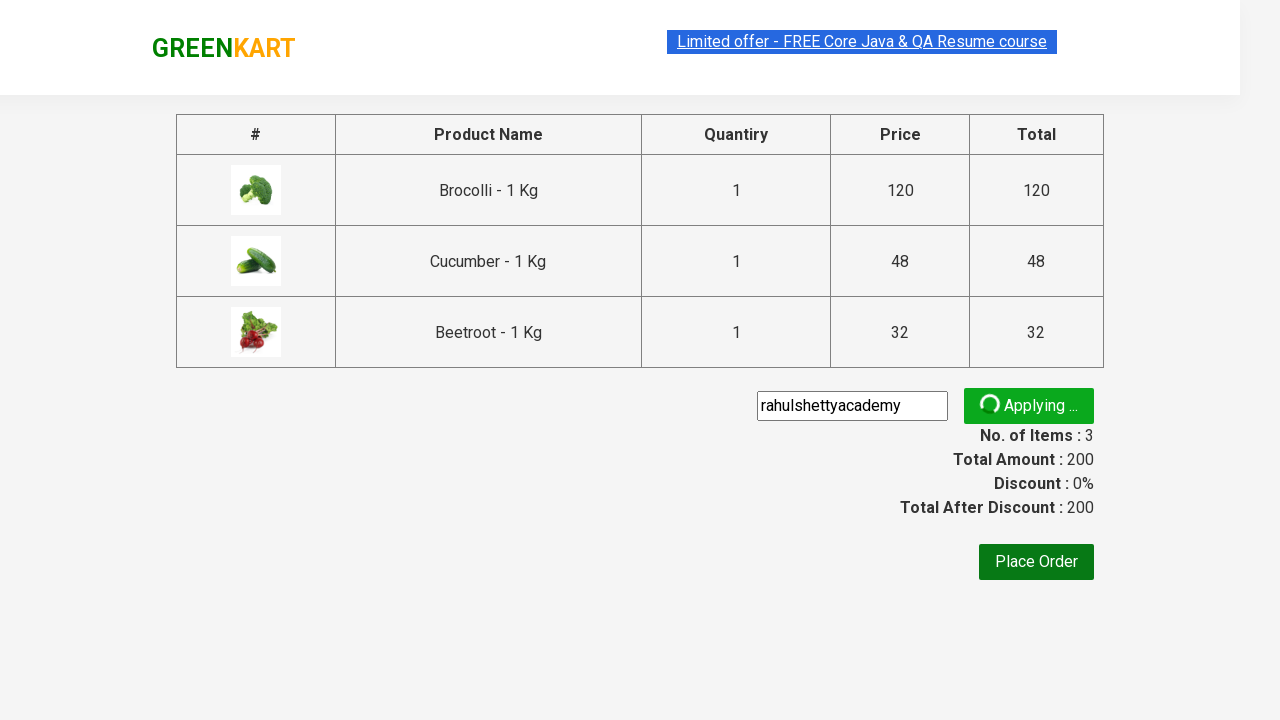

Promo code discount applied successfully
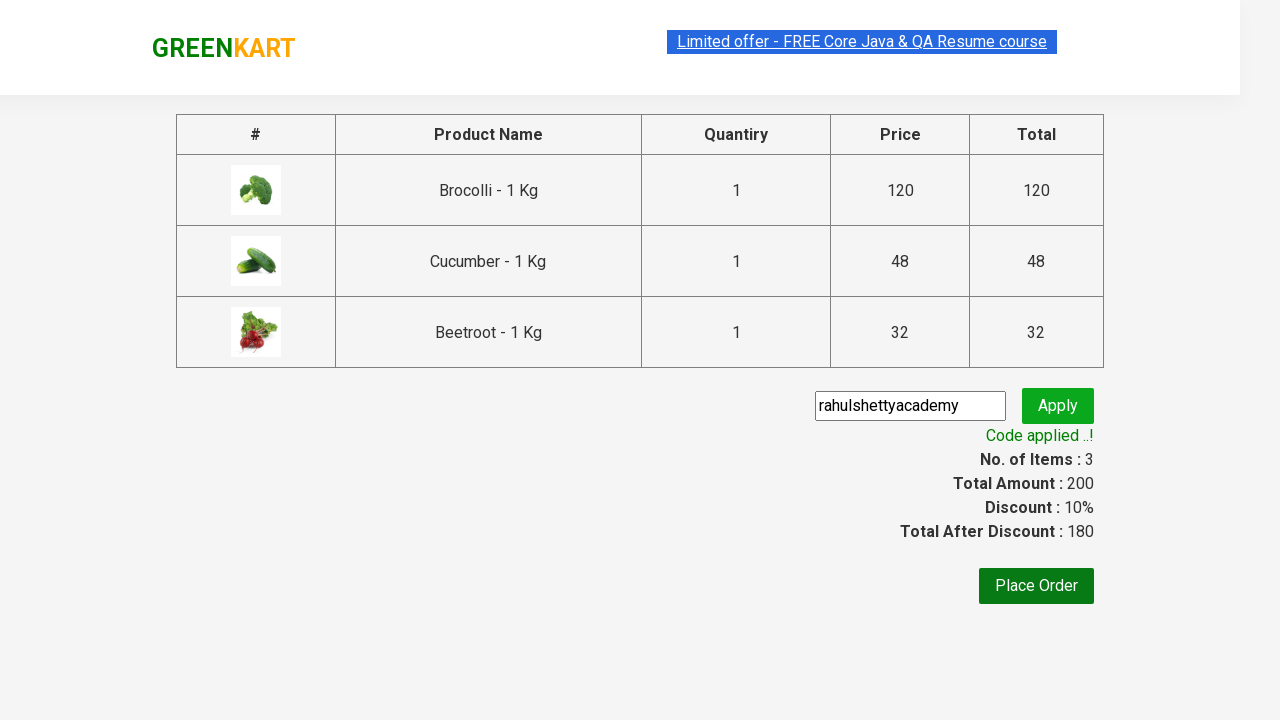

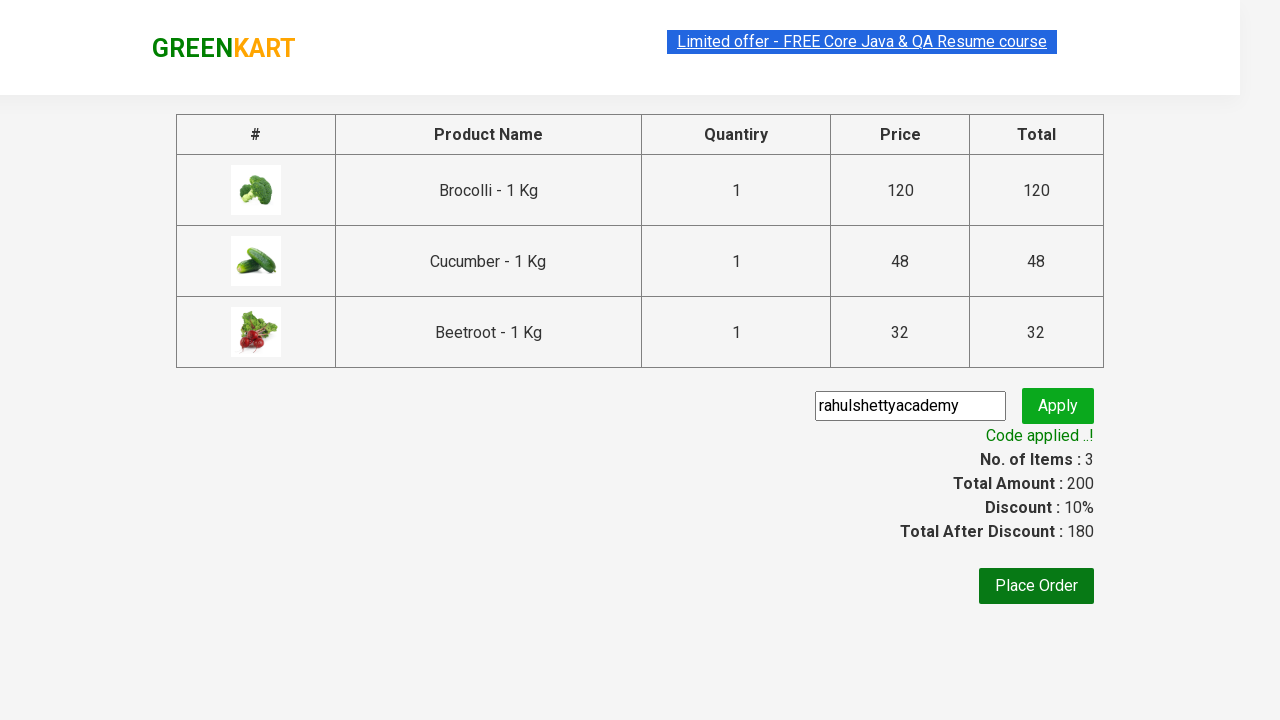